Tests JavaScript prompt alert handling by switching to an iframe, clicking a button that triggers a prompt dialog, entering text into the prompt, accepting it, and verifying the entered text appears on the page.

Starting URL: https://www.w3schools.com/js/tryit.asp?filename=tryjs_prompt

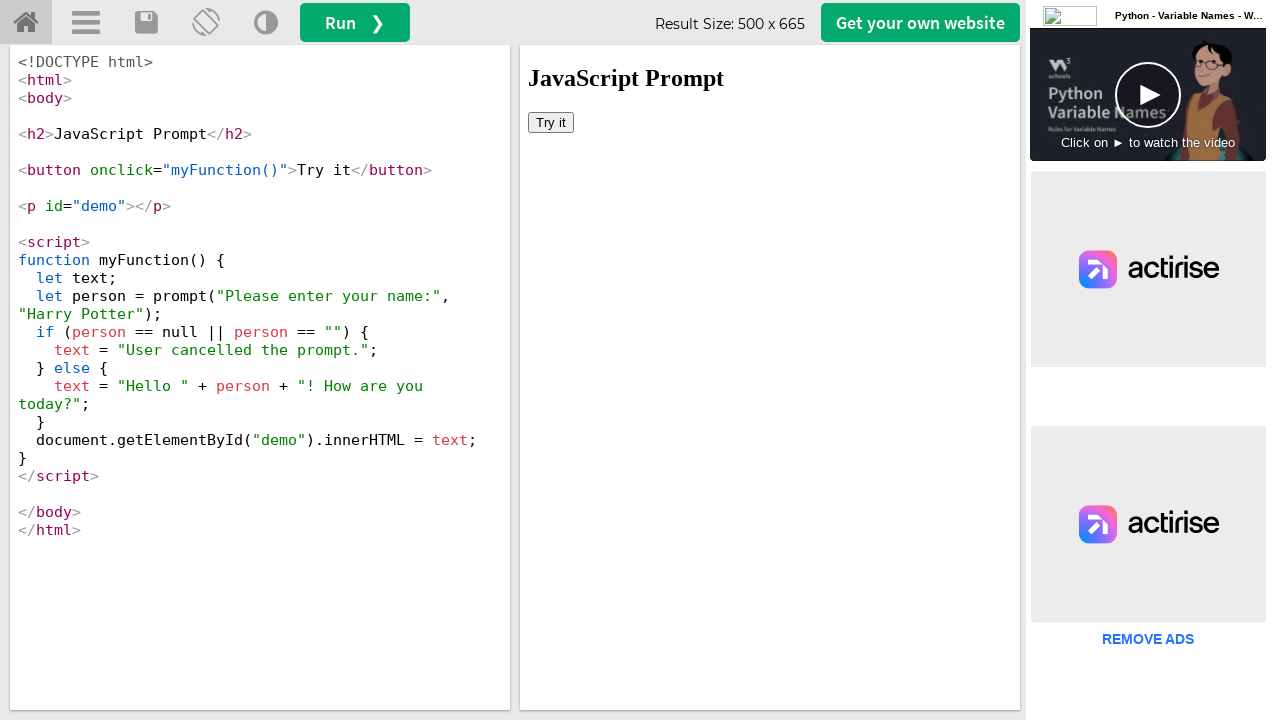

Located the iframe element with ID 'iframeResult'
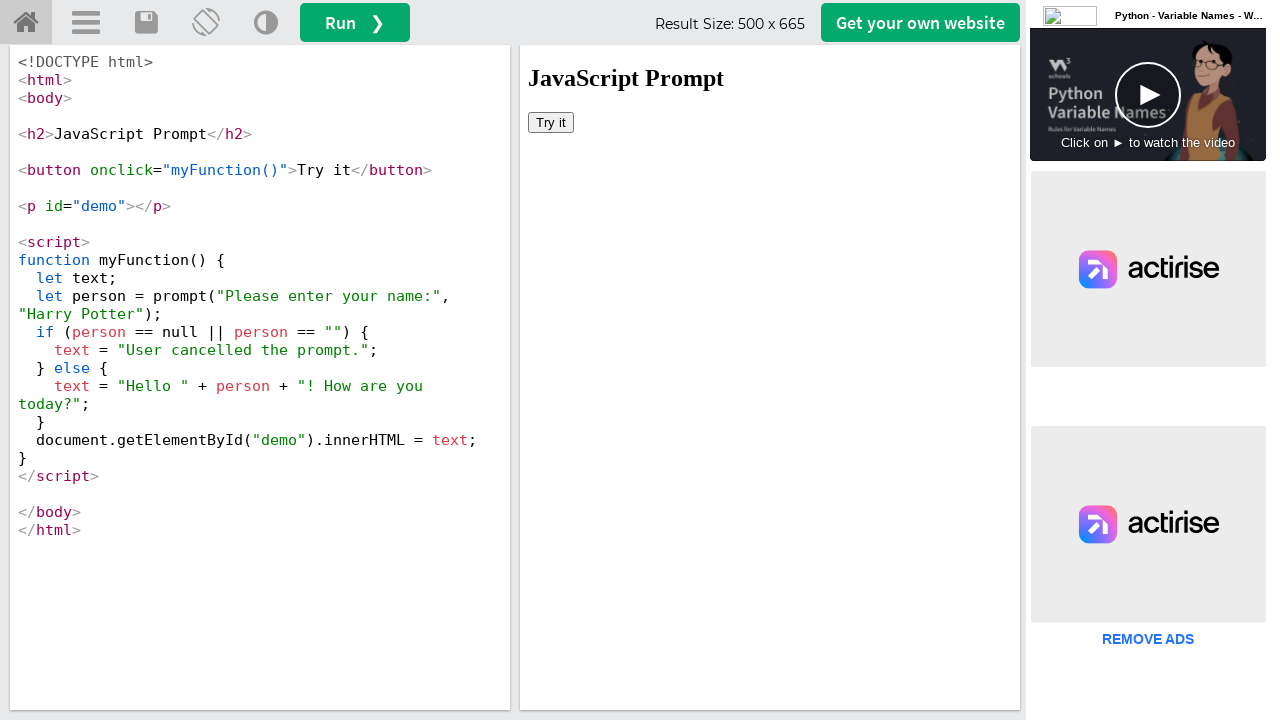

Clicked button inside iframe to trigger prompt dialog at (551, 122) on #iframeResult >> internal:control=enter-frame >> body > button
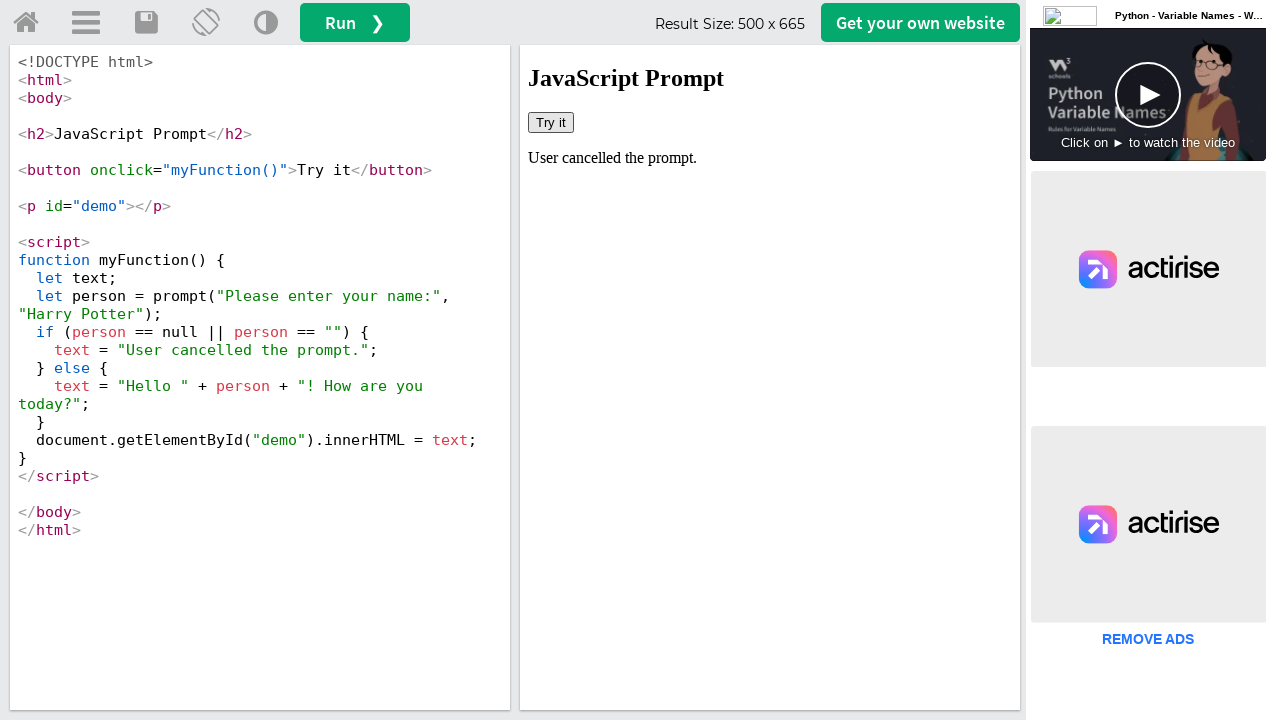

Set up dialog handler to accept prompts with text 'GK-SURESH'
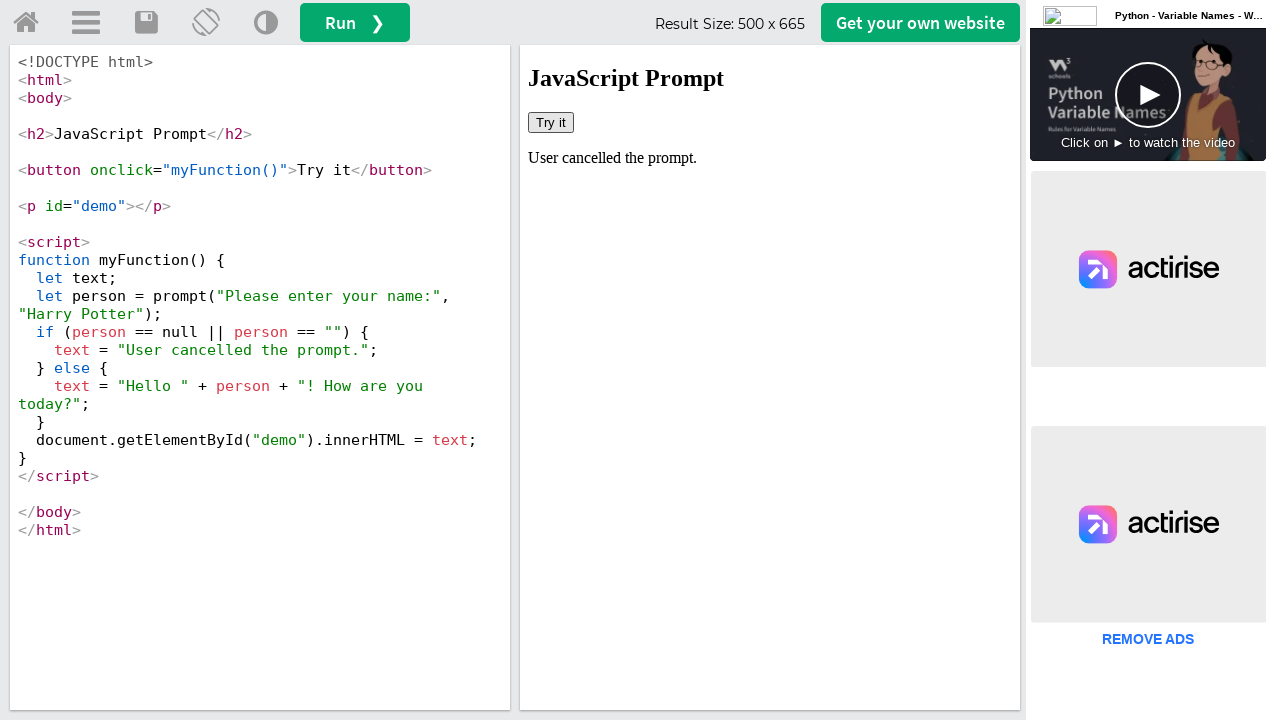

Registered dialog handler function for prompt acceptance
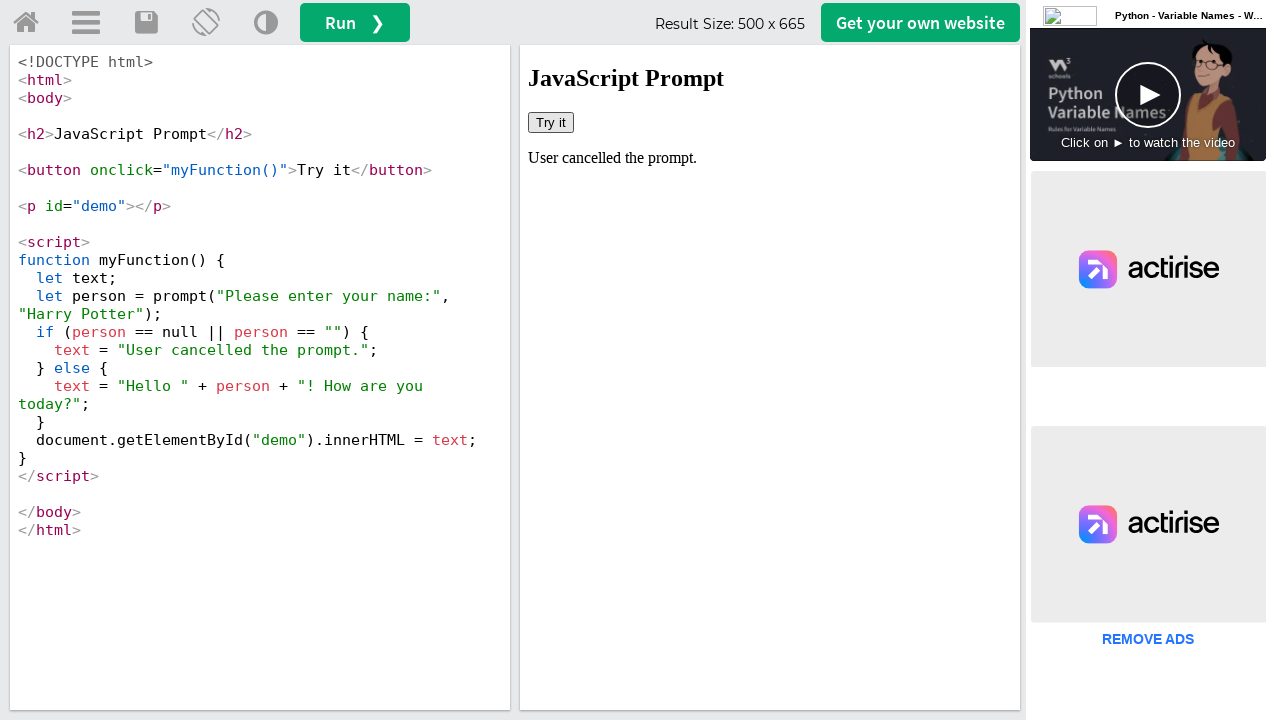

Clicked button inside iframe to trigger prompt dialog at (551, 122) on #iframeResult >> internal:control=enter-frame >> body > button
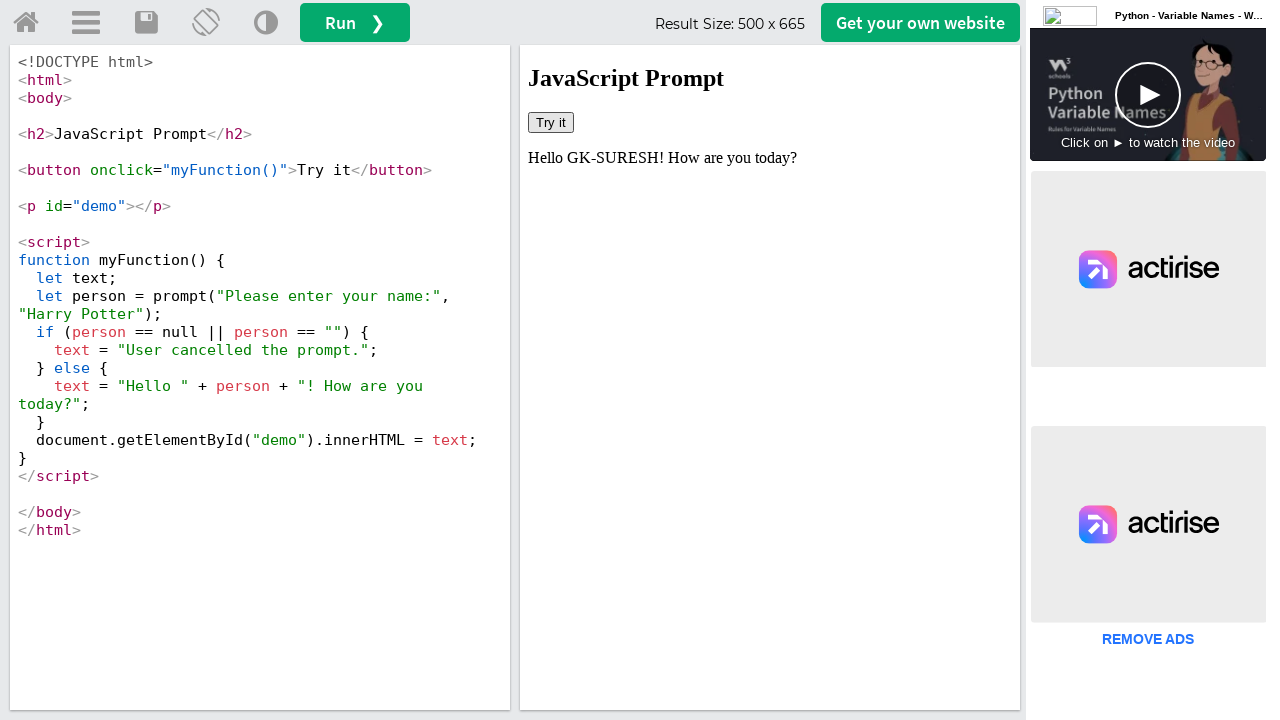

Waited for demo element to be visible
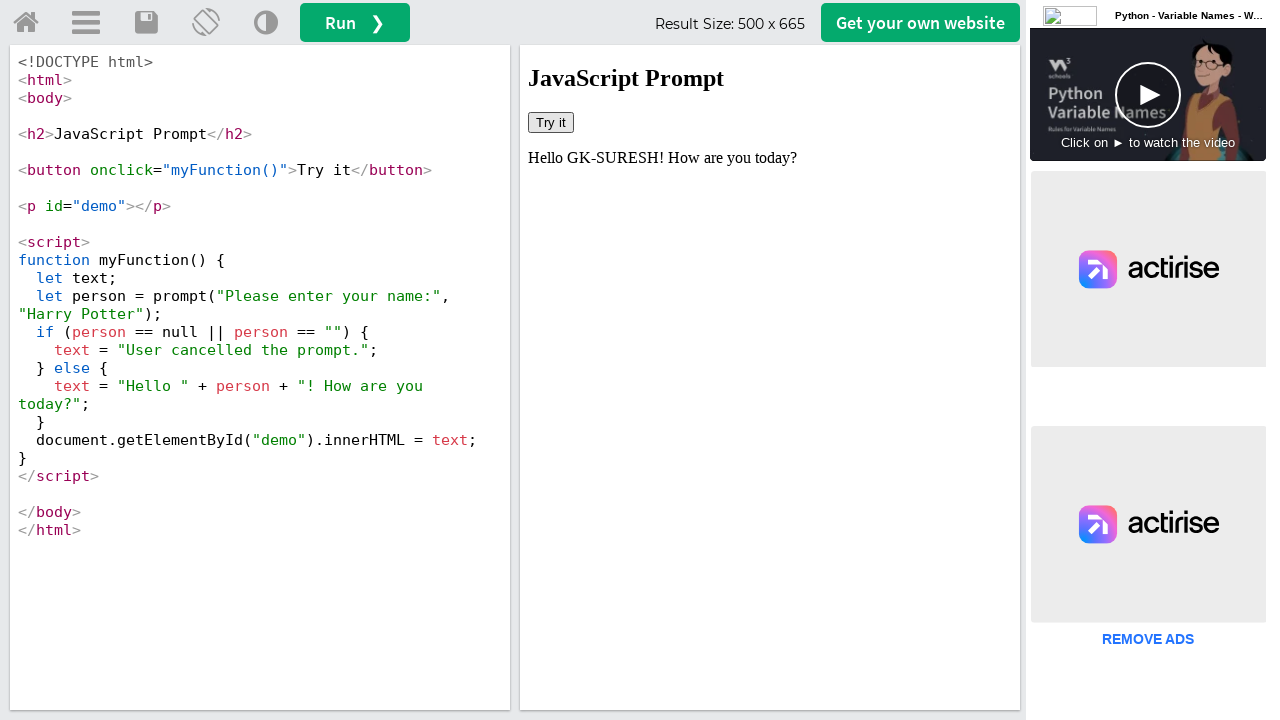

Verified that 'GK-SURESH' text appears in demo element
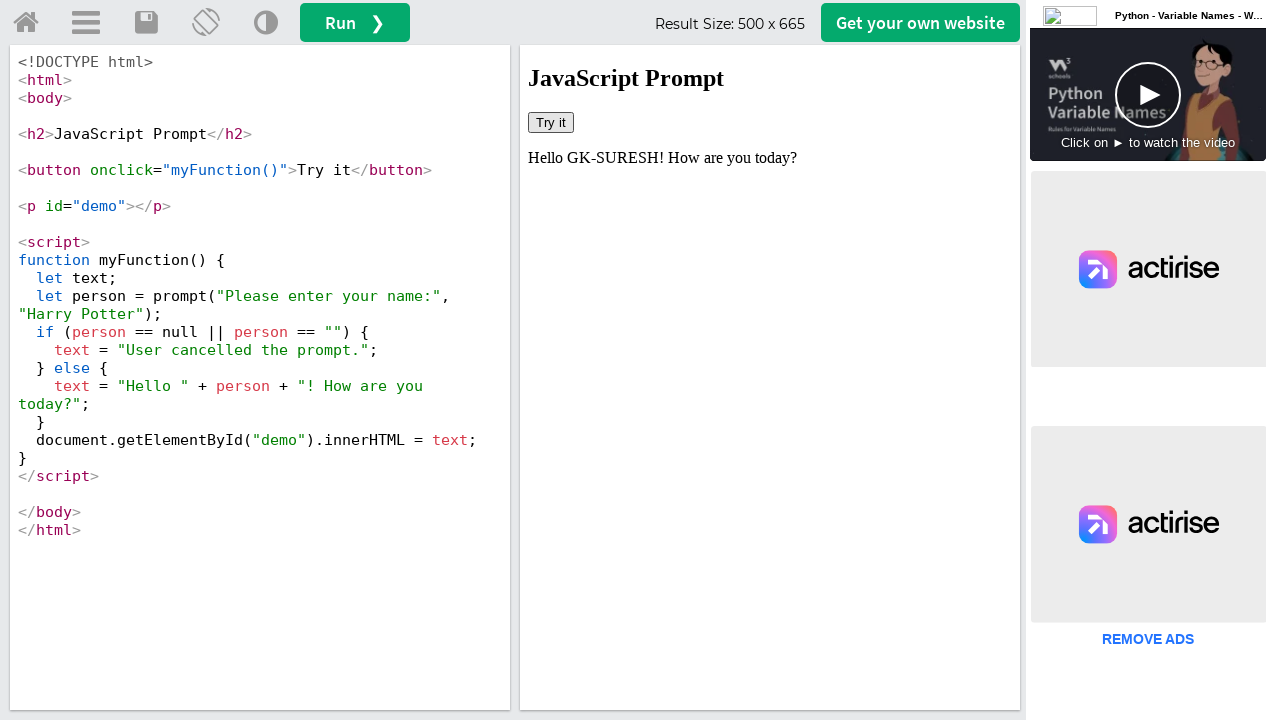

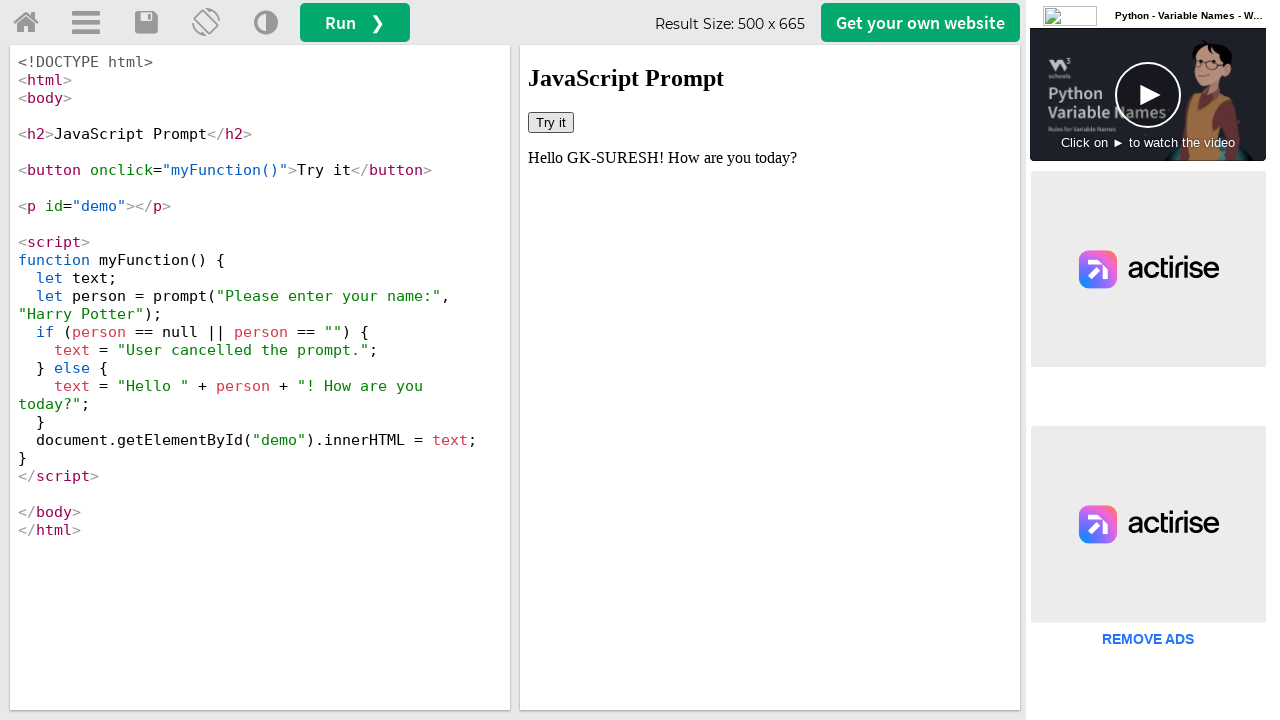